Navigates to the Mercury Travels homepage and verifies the page loads successfully

Starting URL: https://mercurytravels.co.in/

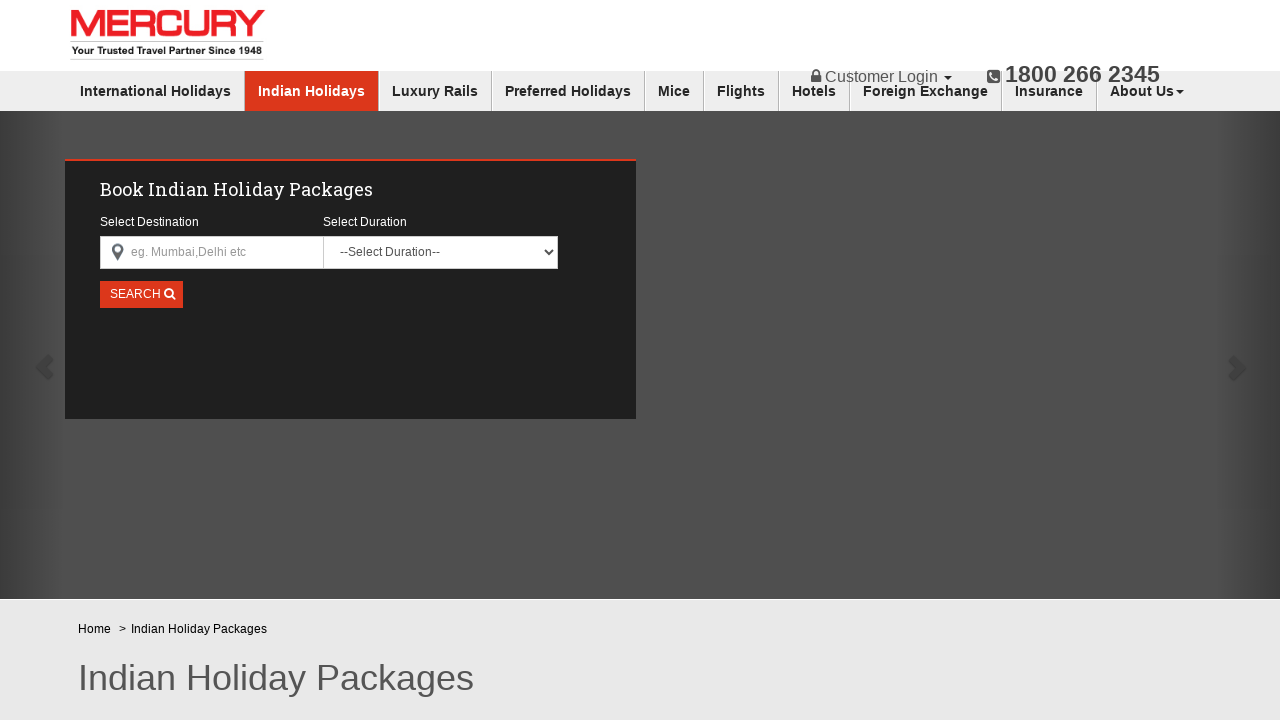

Mercury Travels homepage loaded successfully
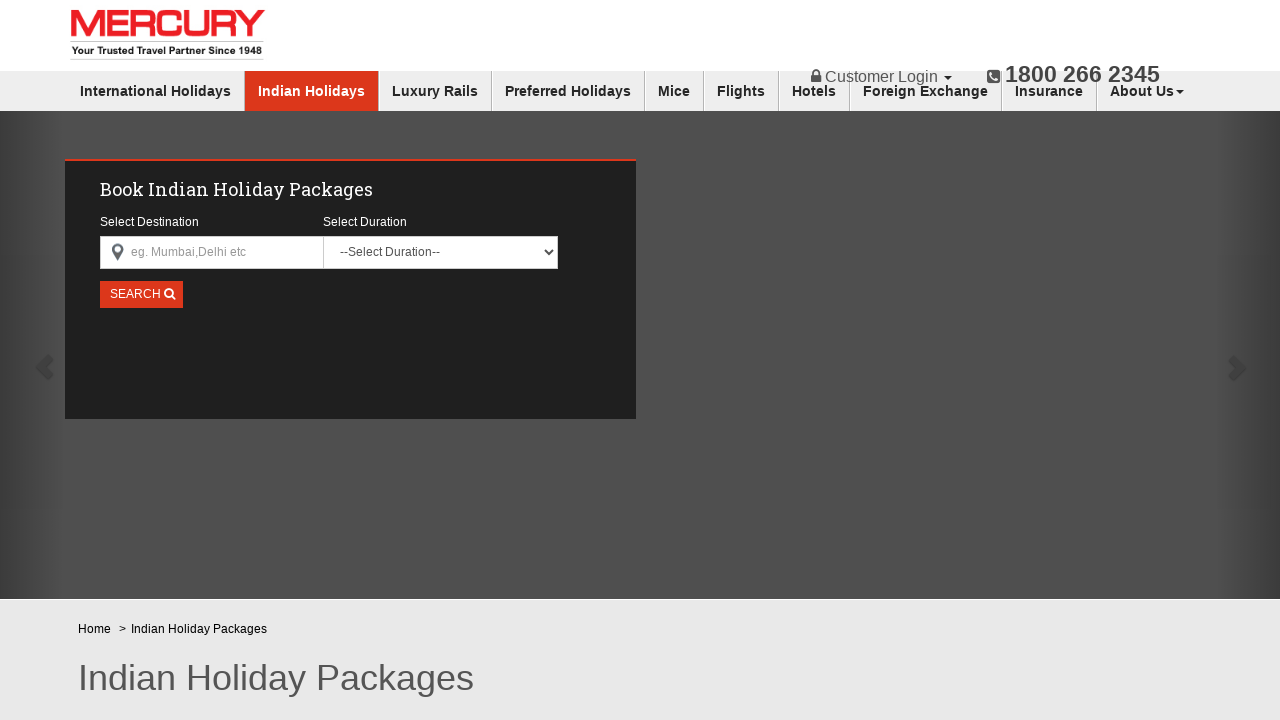

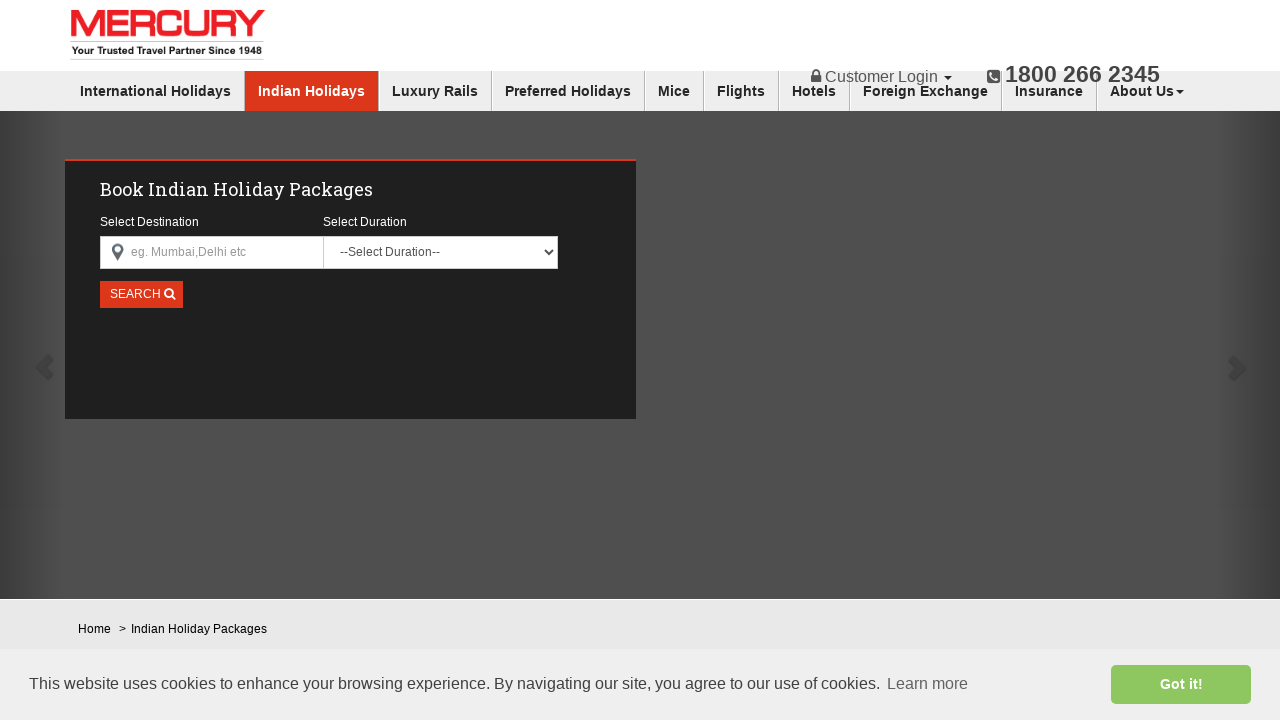